Navigates to a Chilean government Cognos reporting system and interacts with multiple dropdown filters (year, region, establishment type, and establishment) then submits the form to generate a report view.

Starting URL: http://cognos.deis.cl/ibmcognos/cgi-bin/cognos.cgi?b_action=cognosViewer&ui.action=run&ui.object=/content/folder%5B@name=%27PUB%27%5D/folder%5B@name=%27REPORTES%27%5D/folder%5B@name=%27Atenciones%20de%20Urgencia%27%5D/report%5B@name=%27Atenciones%20Urgencia%20-%20Vista%20por%20semanas%20-%20Servicios%27%5D&ui.name=Atenciones%20Urgencia%20-%20Vista%20por%20semanas%20-%20Servicios&run.outputFormat=&run.prompt=true#

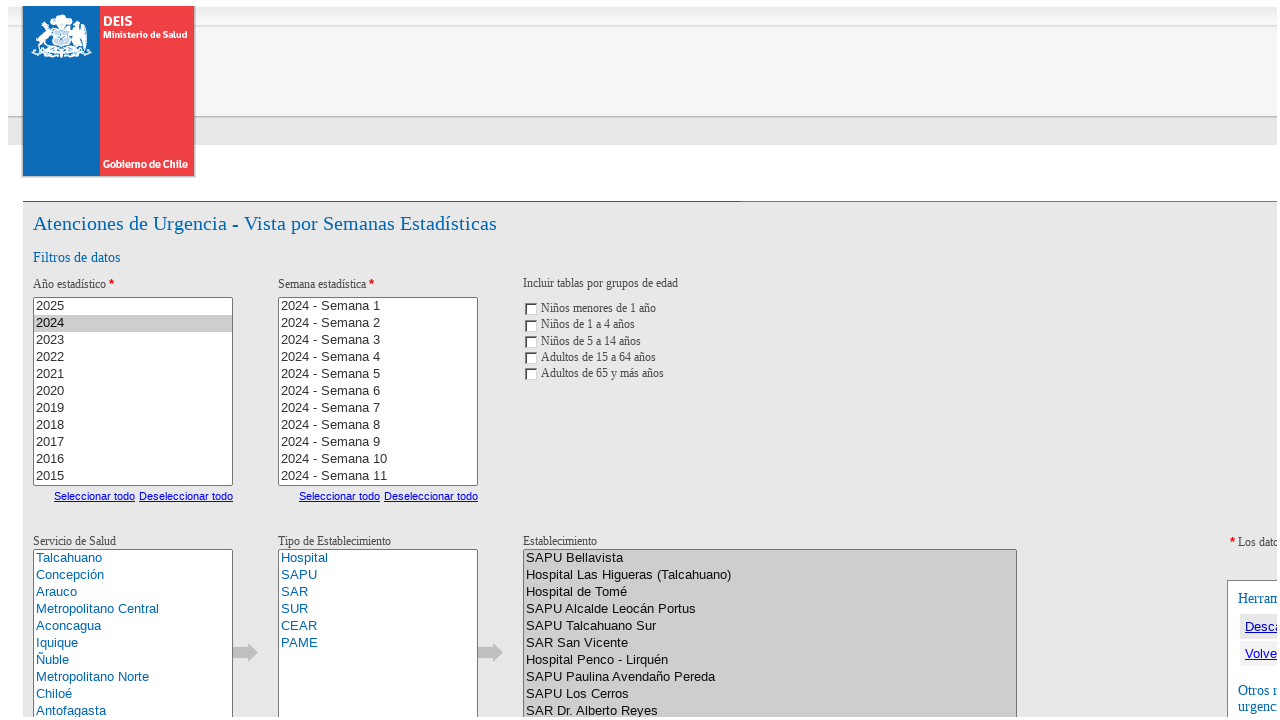

Waited 5 seconds for page to load
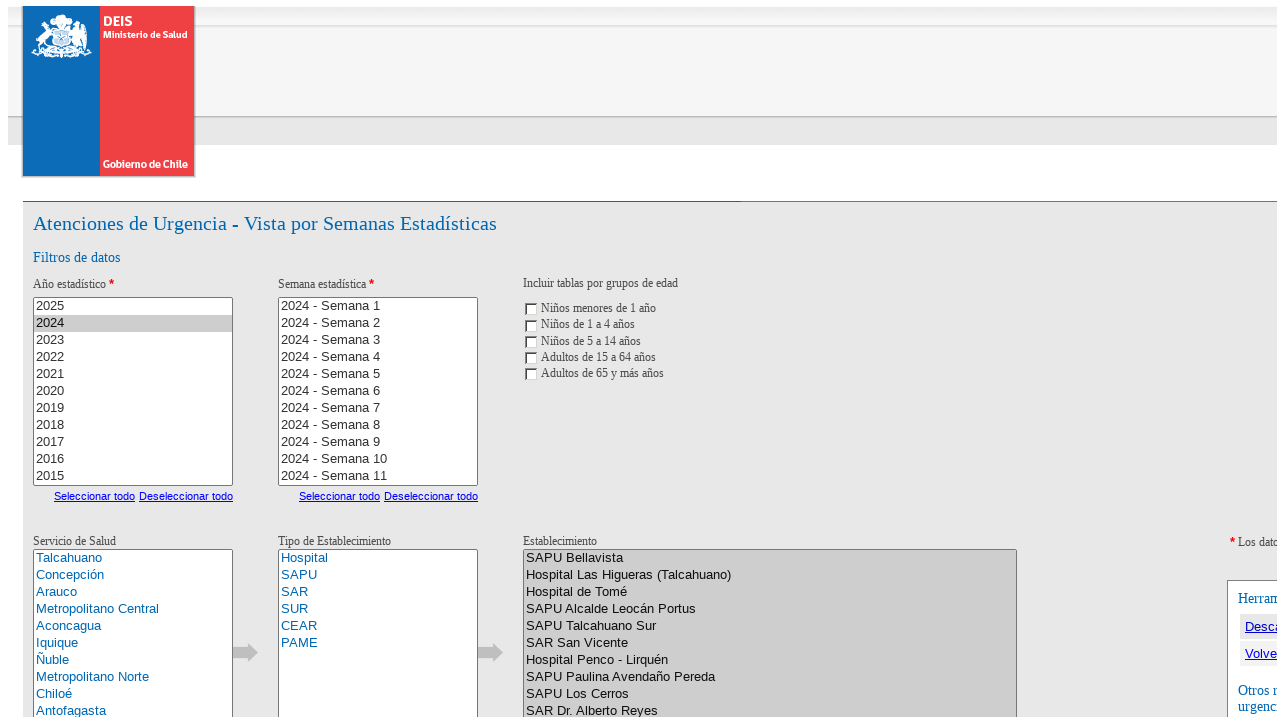

Located year dropdown element
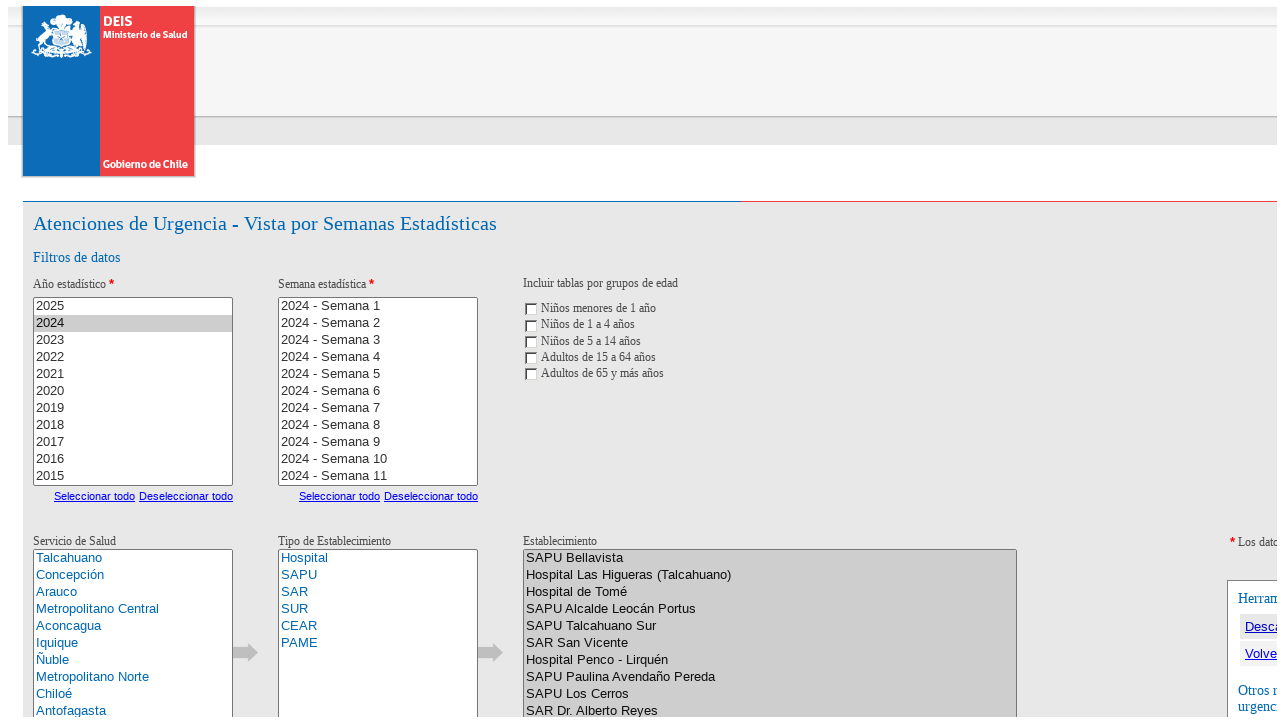

Year dropdown is now visible
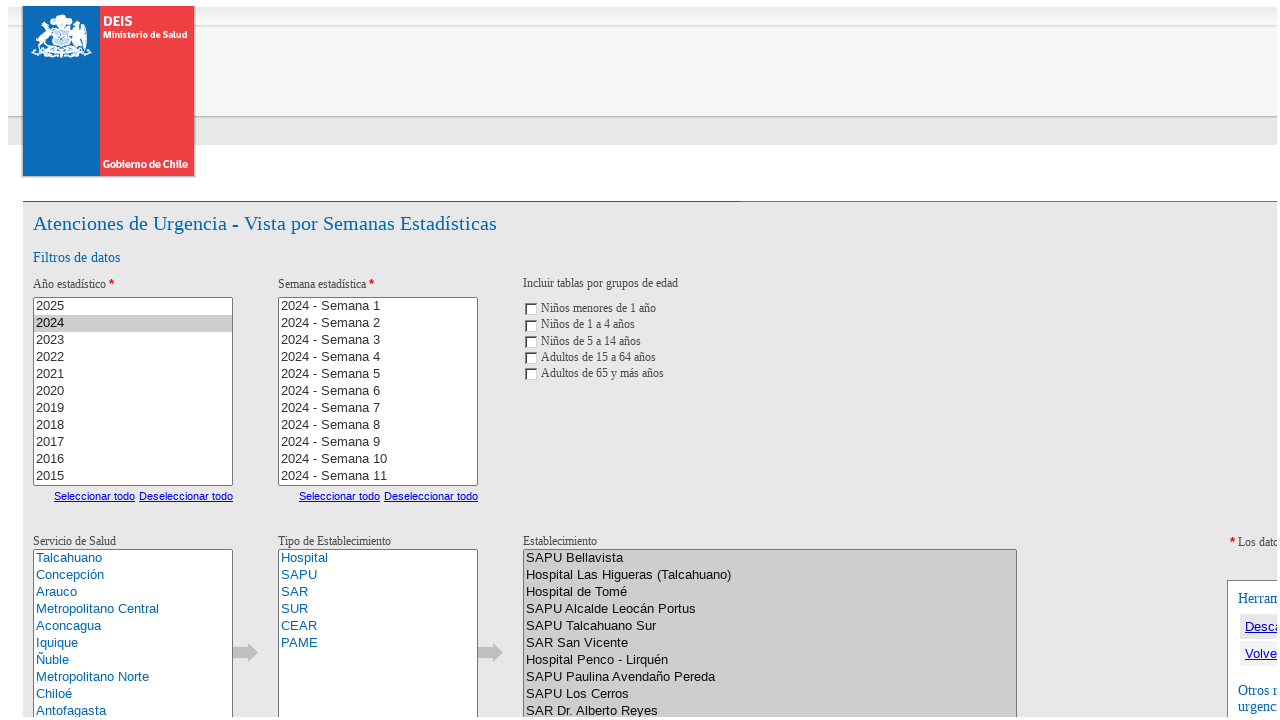

Selected first year option from dropdown on xpath=/html/body/form[1]/table/tbody/tr[3]/td/div/div[1]/table/tbody/tr/td/div[2
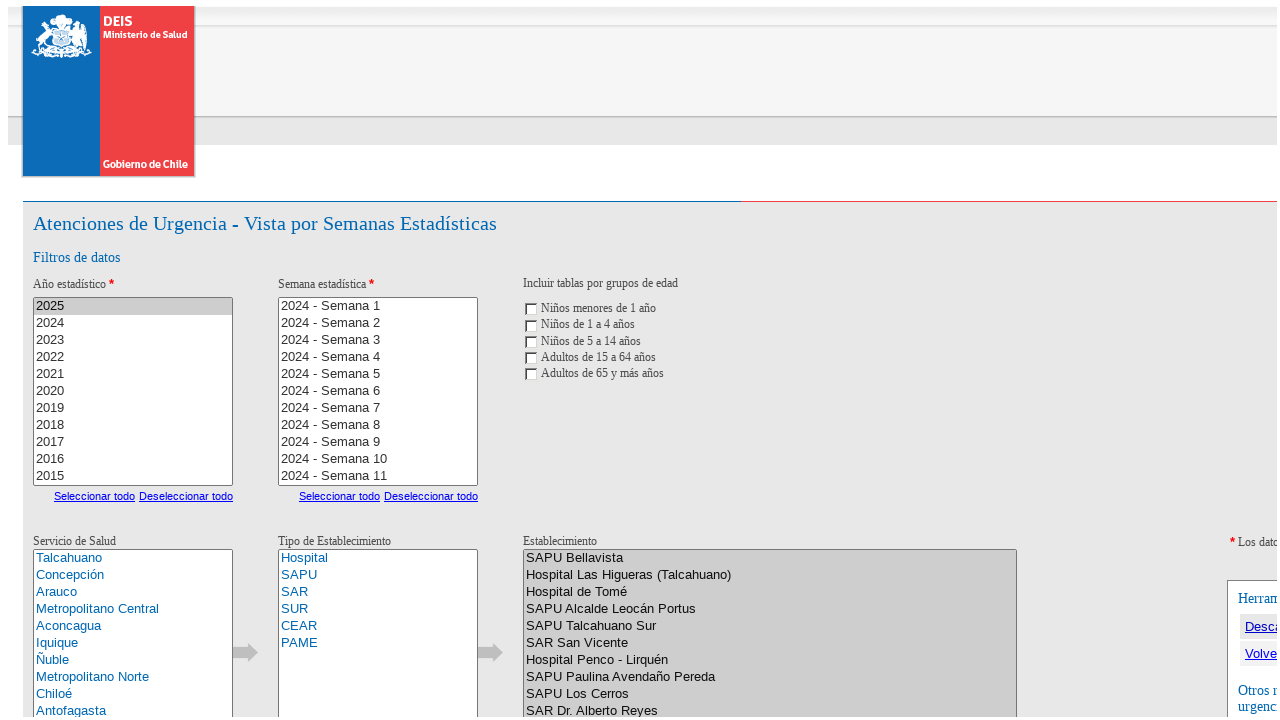

Waited 1 second for year selection to process
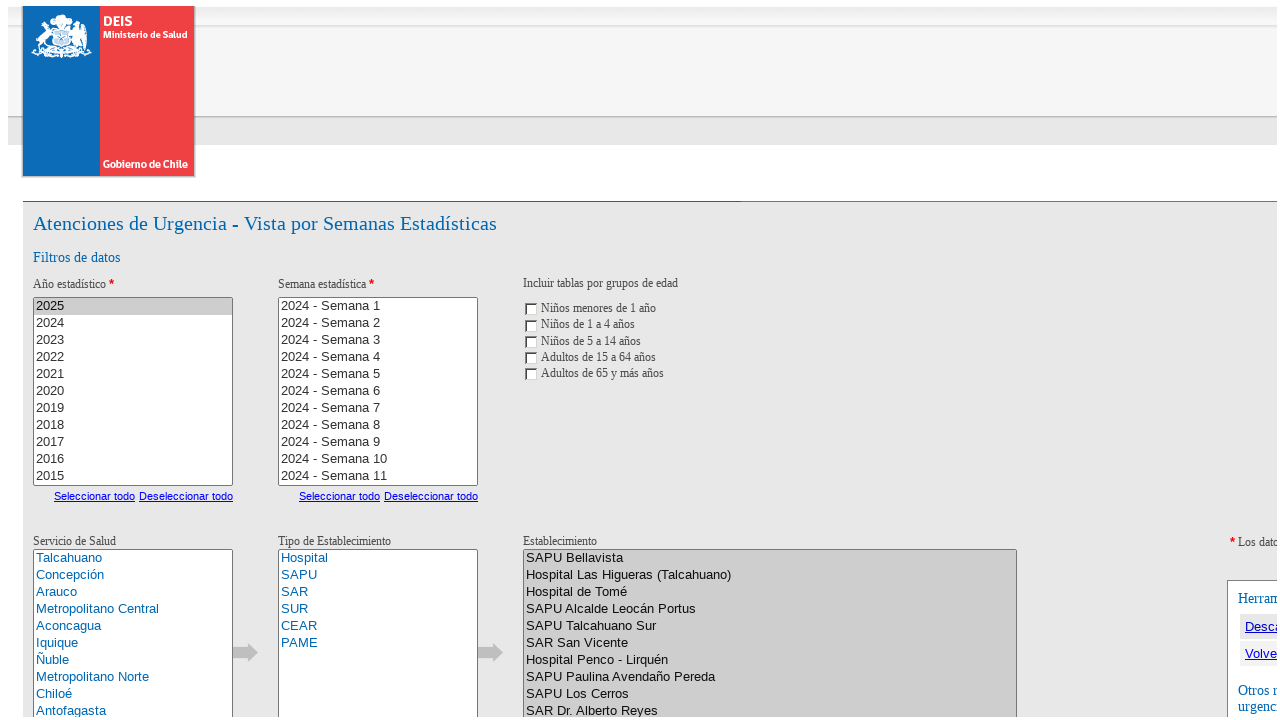

Located region dropdown element
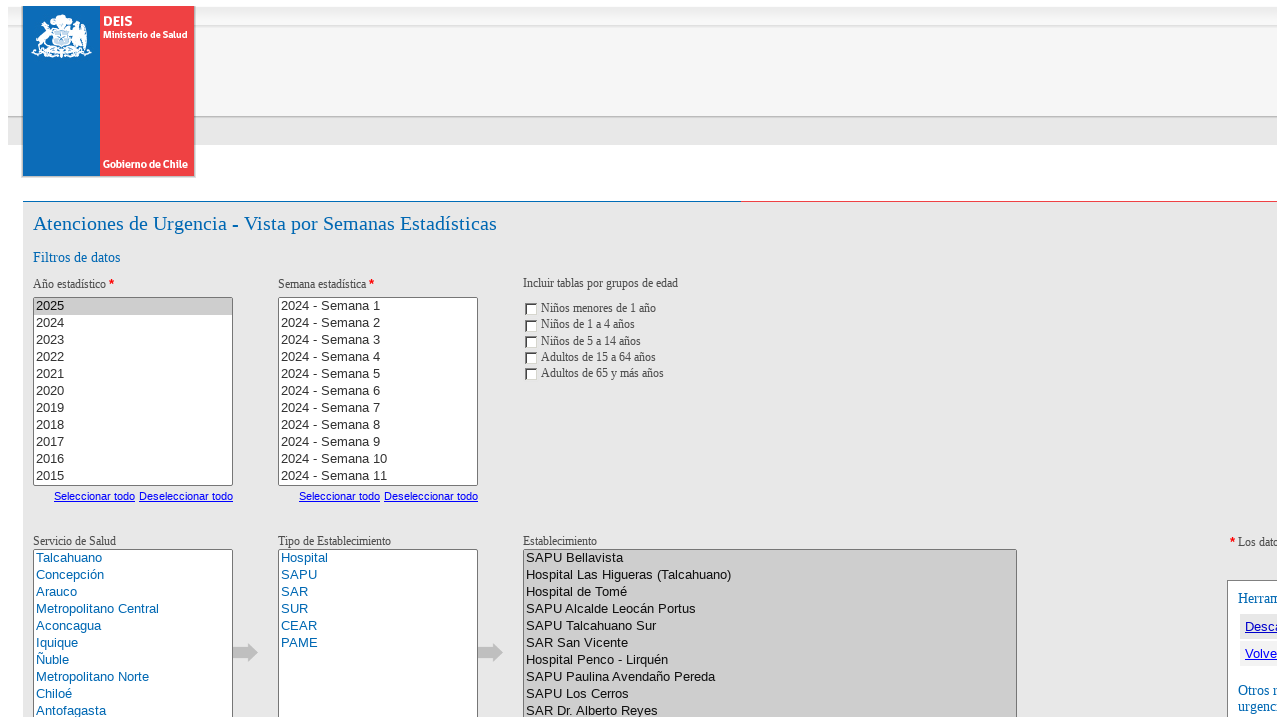

Region dropdown is now visible
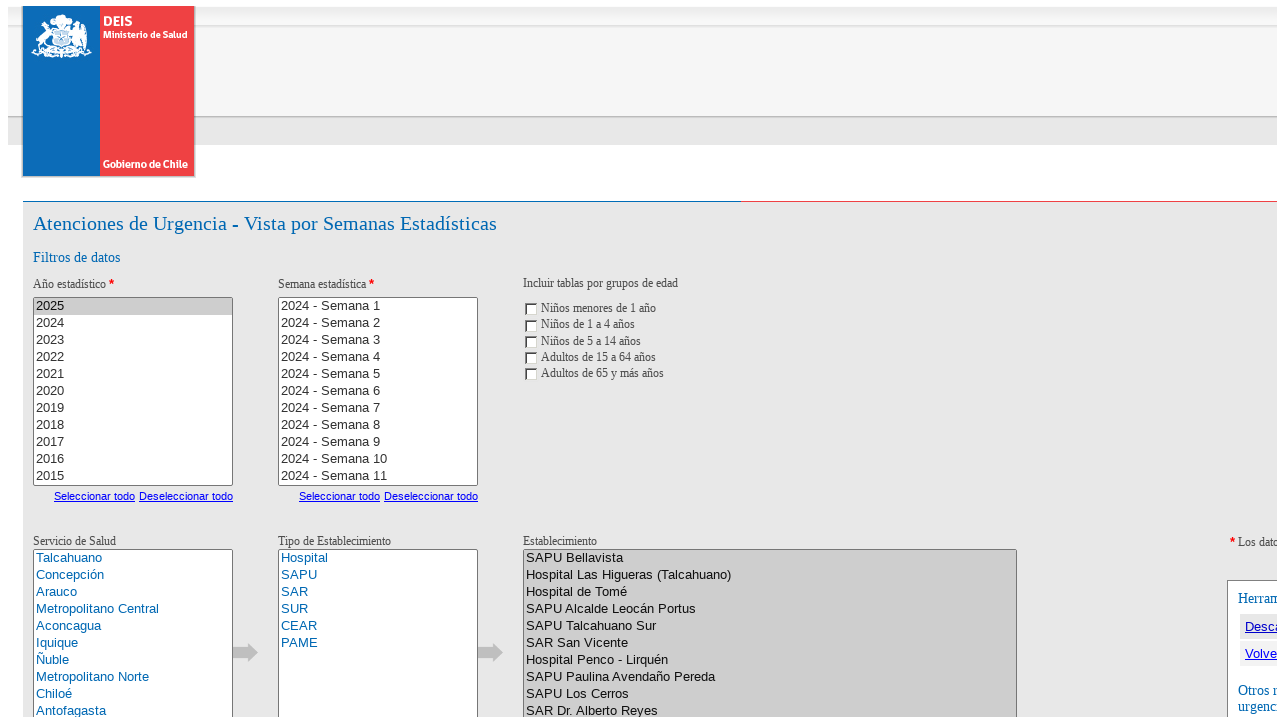

Selected first region option from dropdown on xpath=/html/body/form[1]/table/tbody/tr[3]/td/div/div[1]/table/tbody/tr/td/div[2
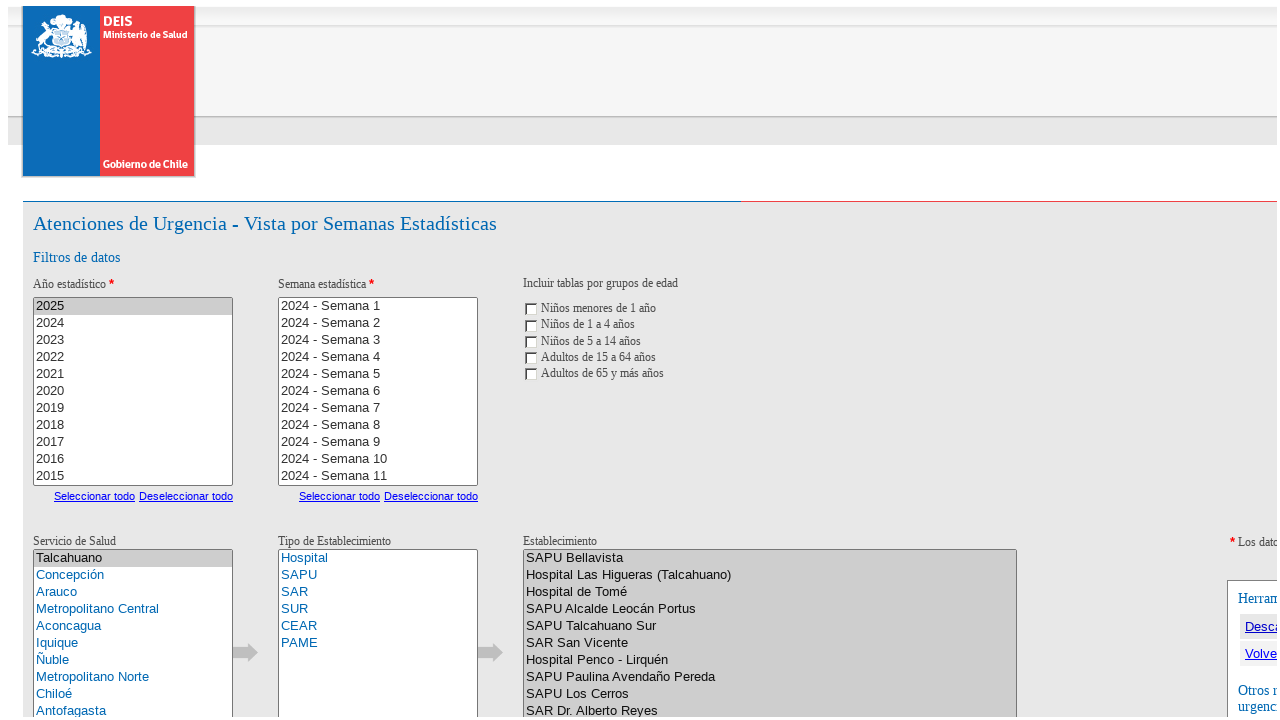

Waited 1 second for region selection to process
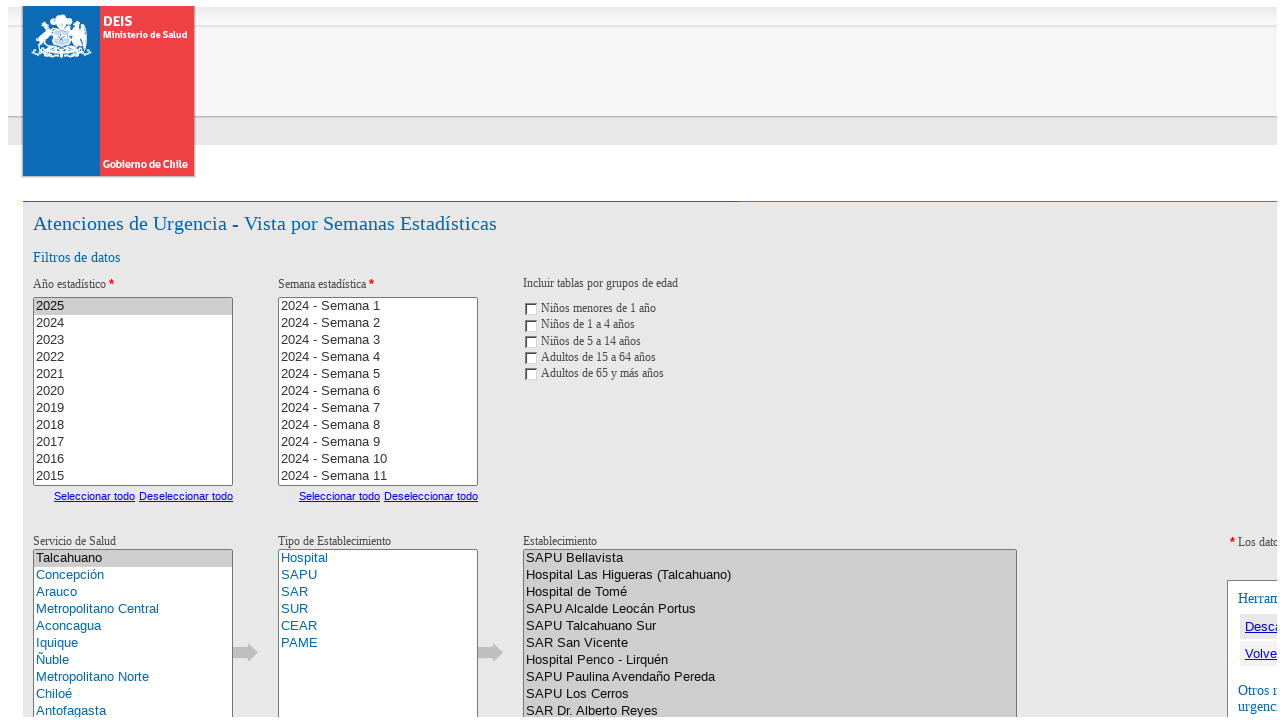

Located establishment type dropdown element
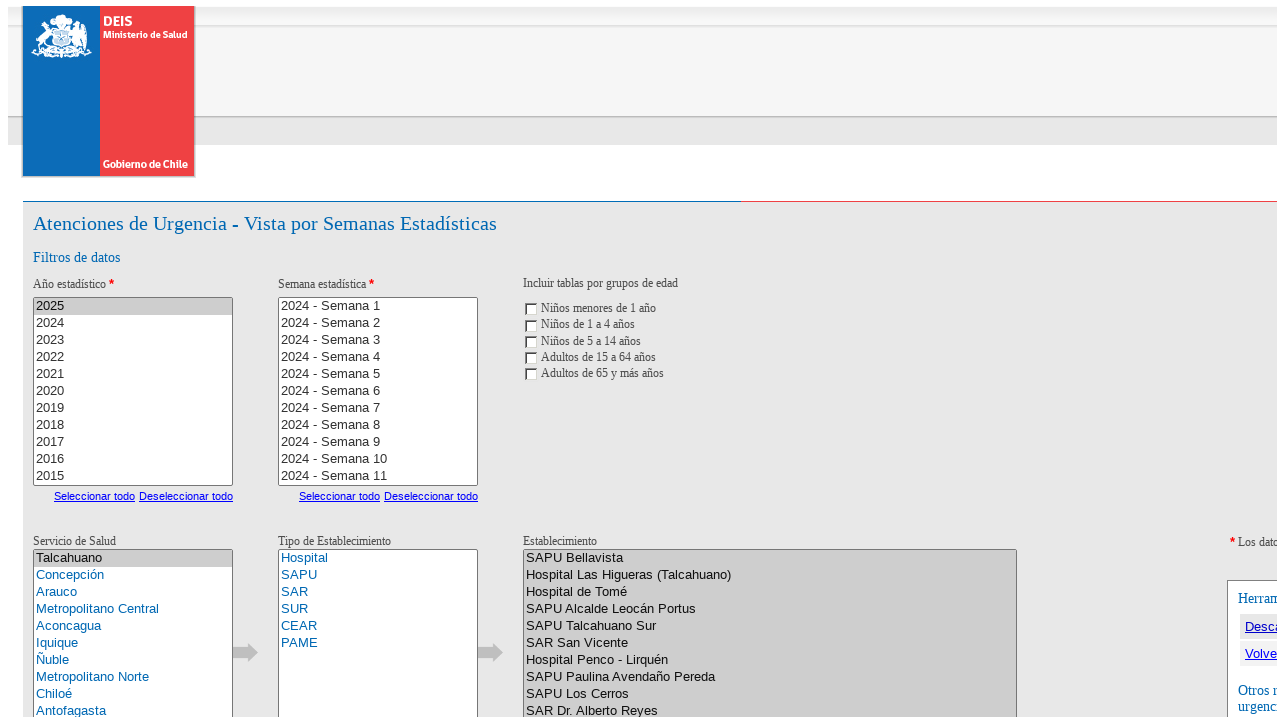

Establishment type dropdown is now visible
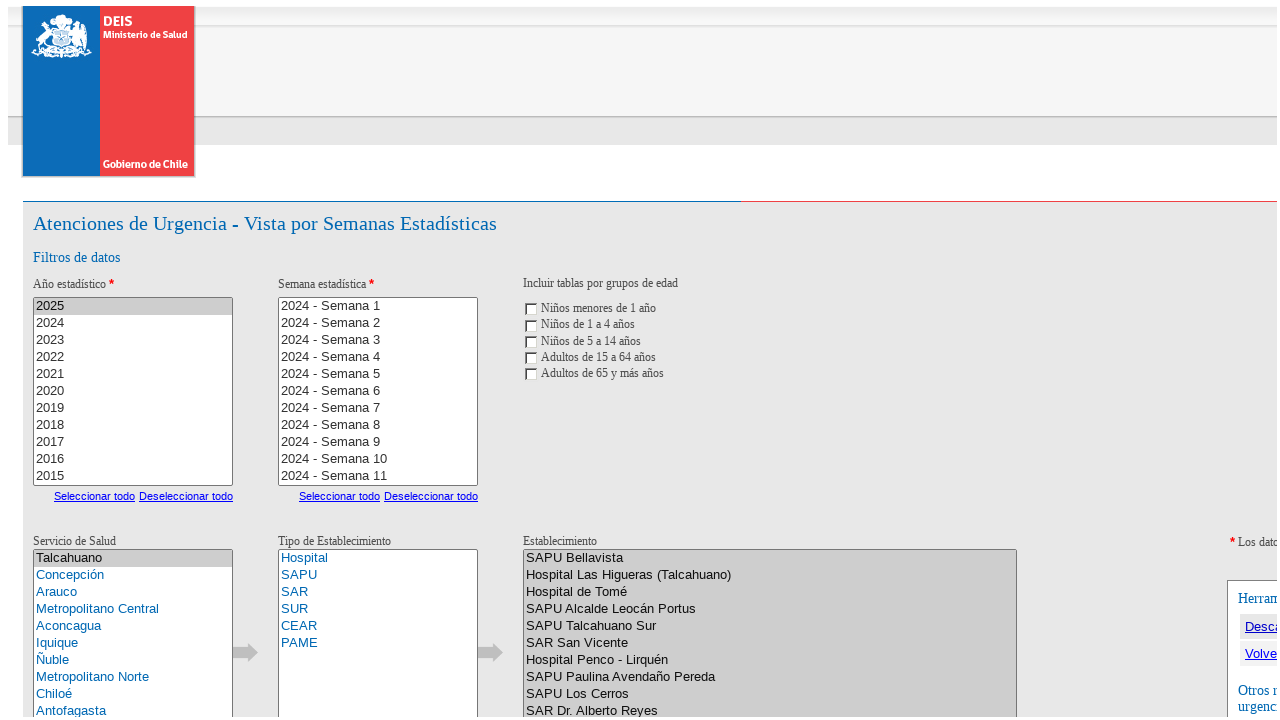

Selected first establishment type option from dropdown on xpath=/html/body/form[1]/table/tbody/tr[3]/td/div/div[1]/table/tbody/tr/td/div[2
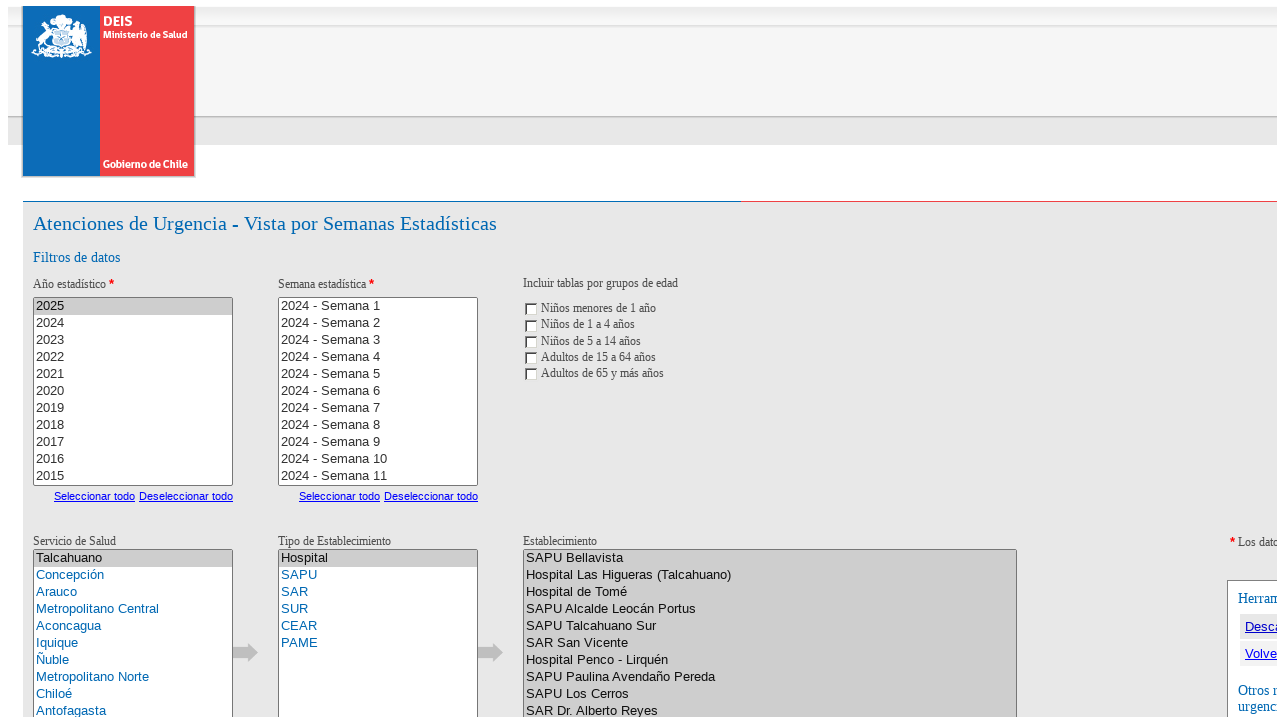

Waited 1 second for establishment type selection to process
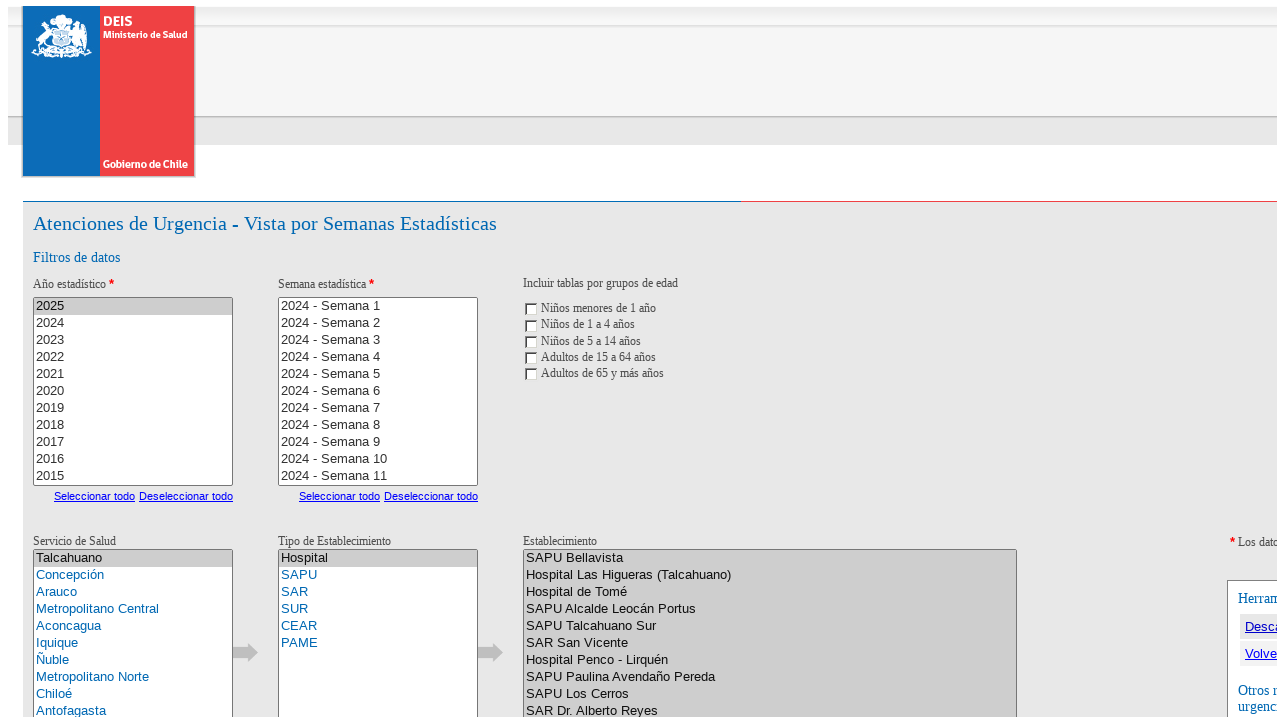

Located establishment dropdown element
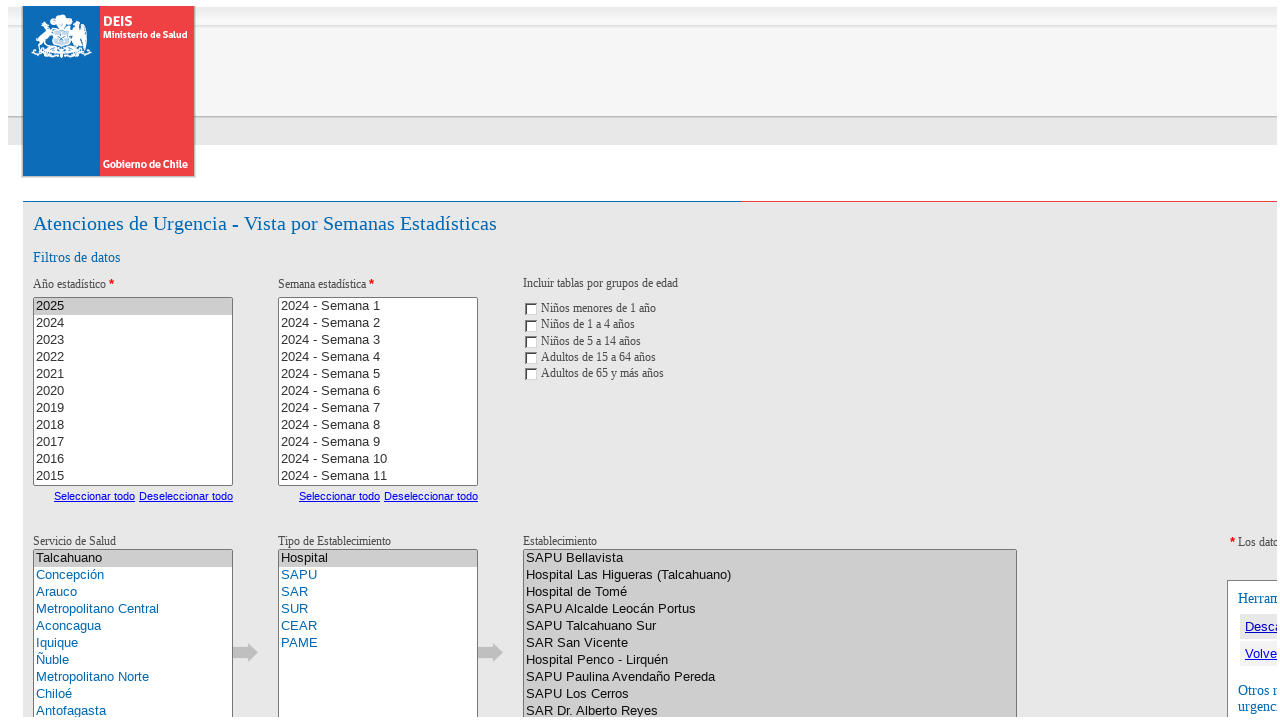

Establishment dropdown is now visible
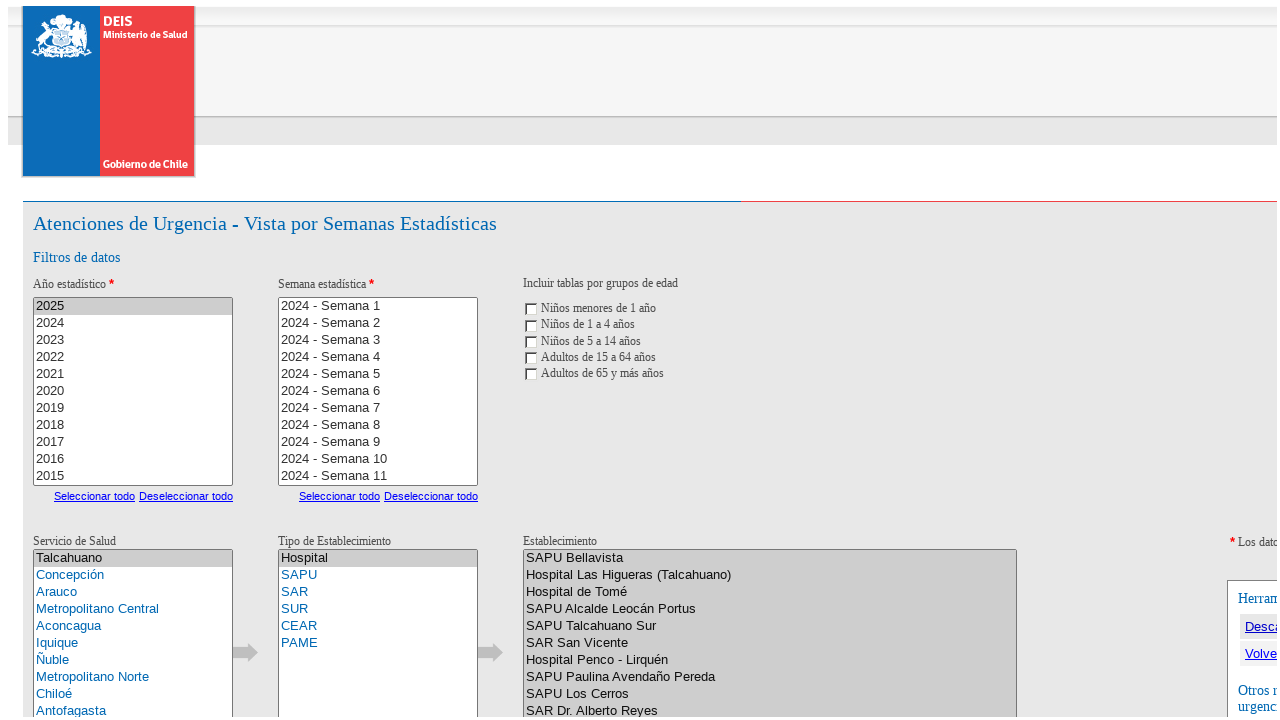

Selected first establishment option from dropdown on xpath=/html/body/form[1]/table/tbody/tr[3]/td/div/div[1]/table/tbody/tr/td/div[2
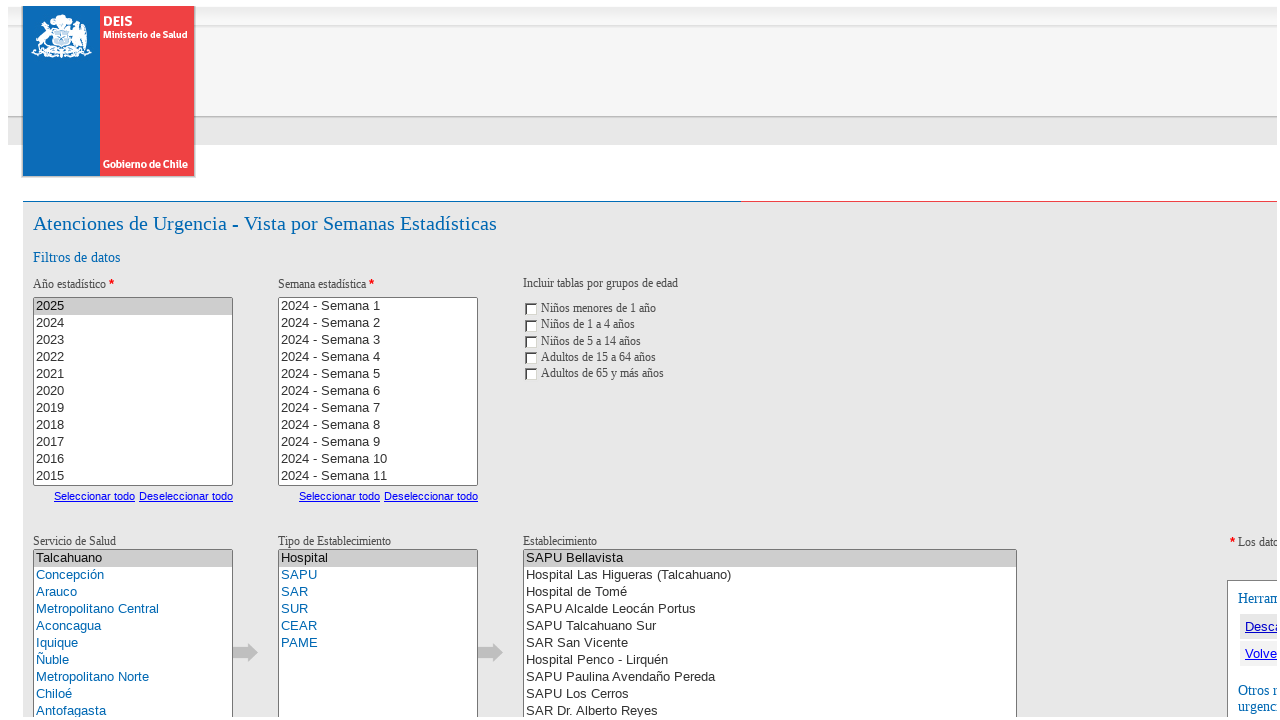

Waited 1 second for establishment selection to process
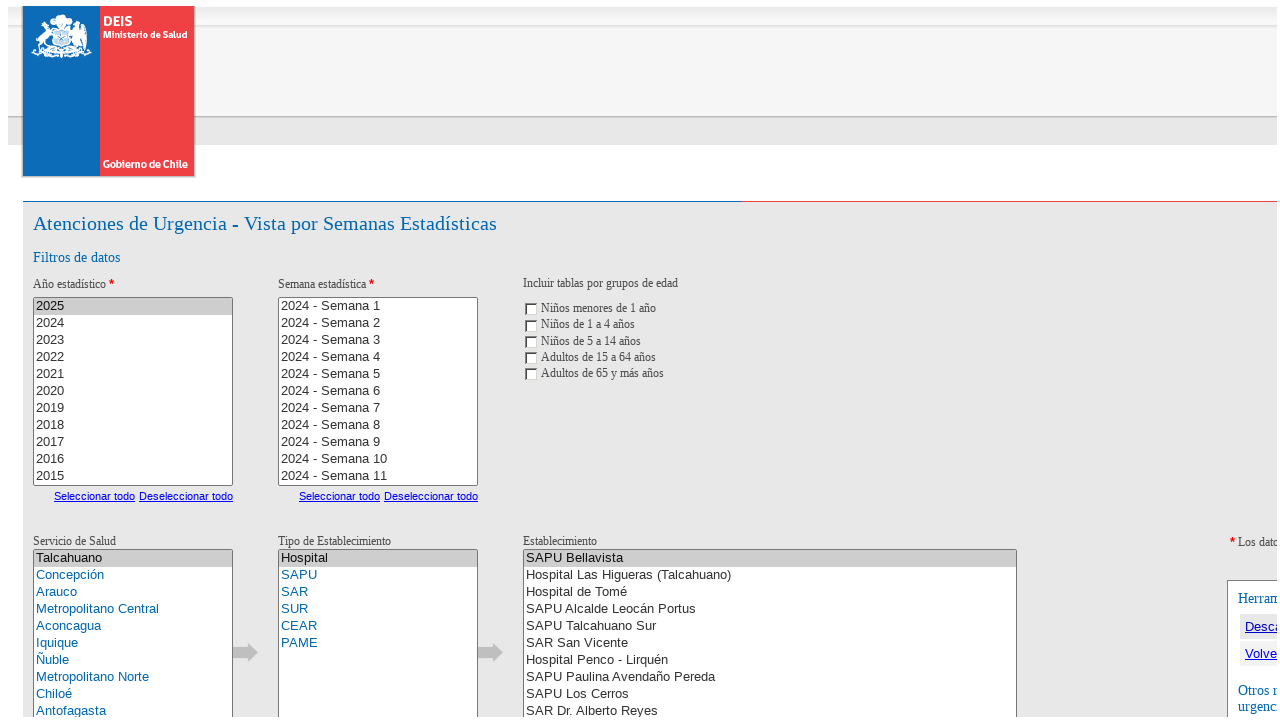

Clicked submit button to generate report at (1110, 360) on button >> nth=0
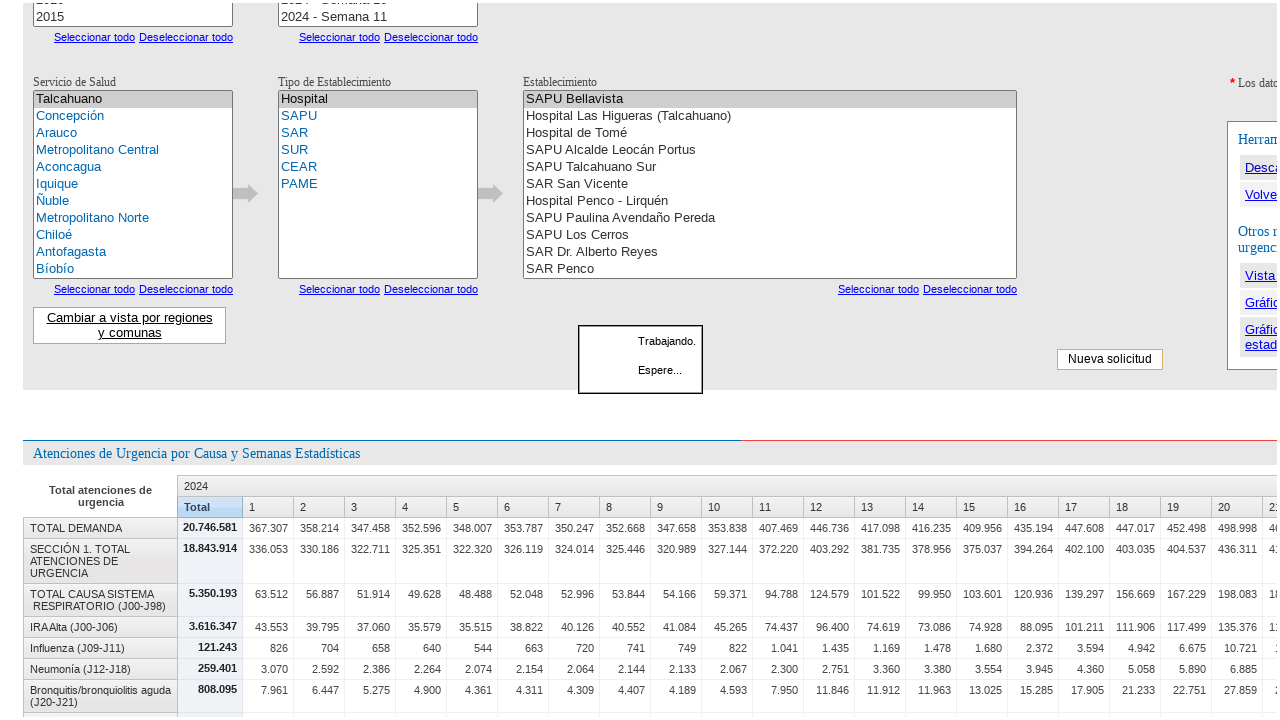

Waited 20 seconds for report to load
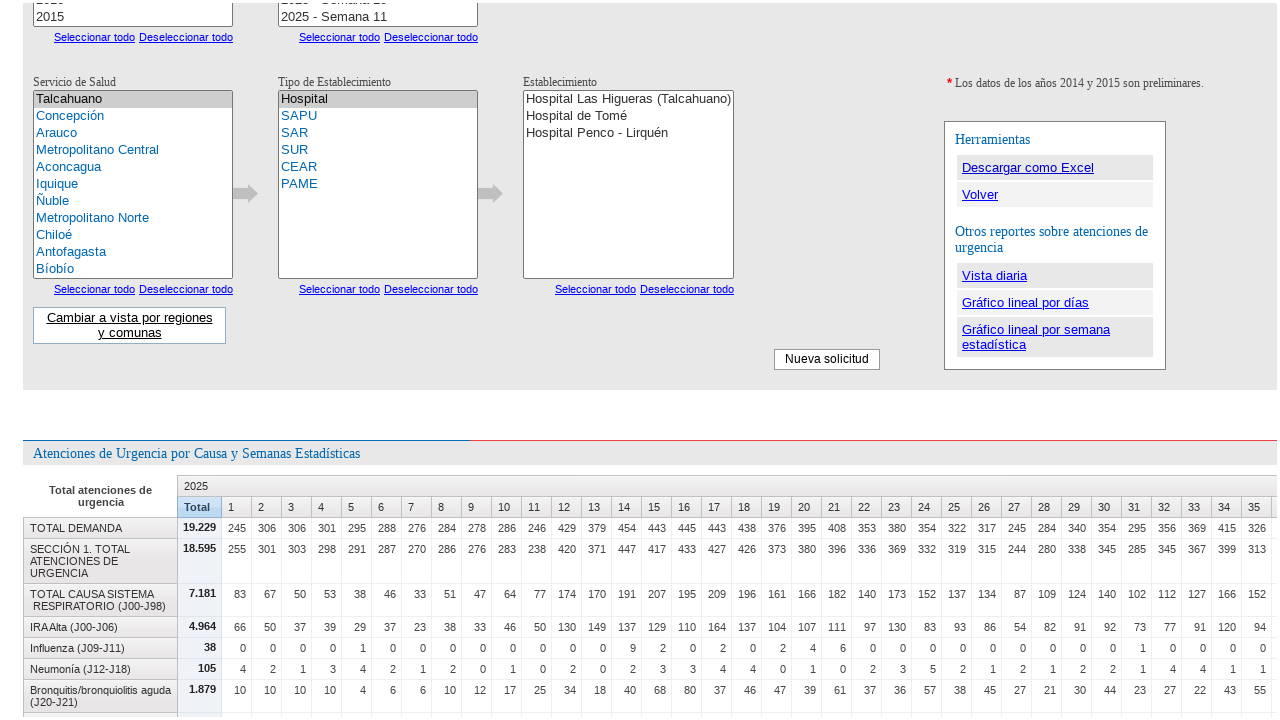

Report table with class '.xt' has loaded successfully
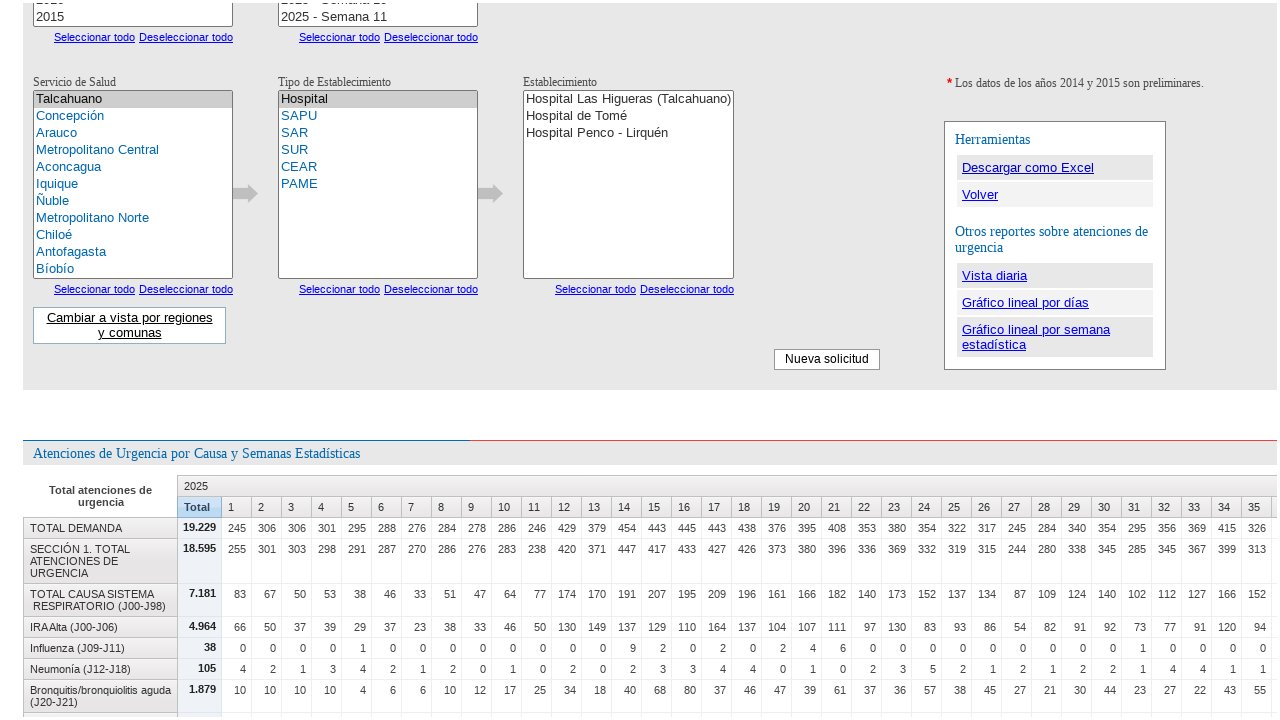

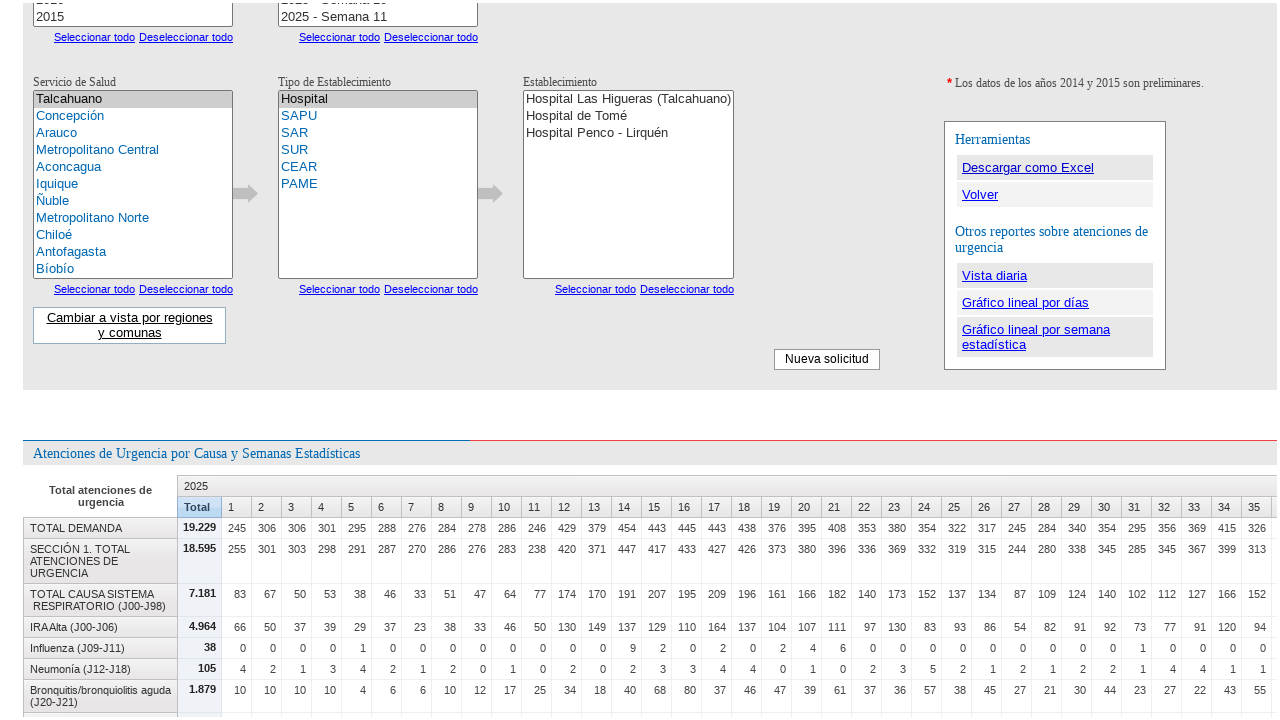